Tests drag and drop functionality by dragging an element and dropping it onto a target element within an iframe

Starting URL: https://jqueryui.com/droppable/

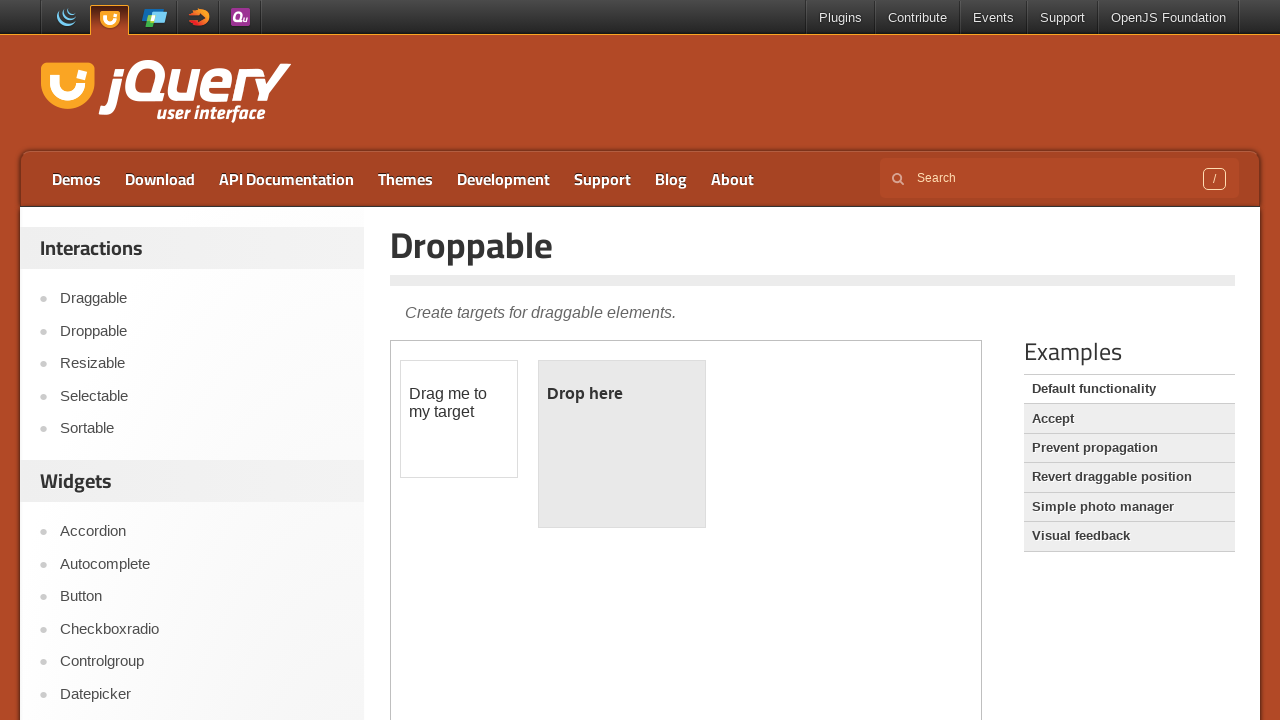

Located the iframe containing the drag and drop demo
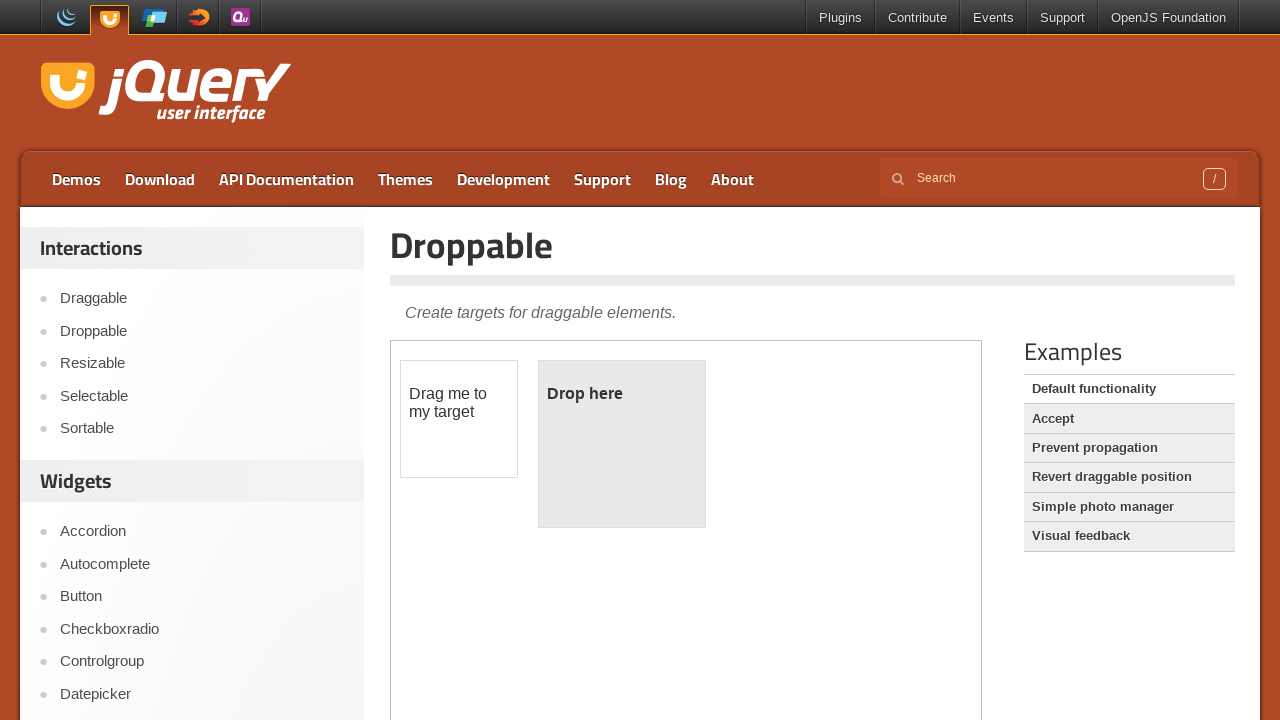

Located the draggable element (#draggable)
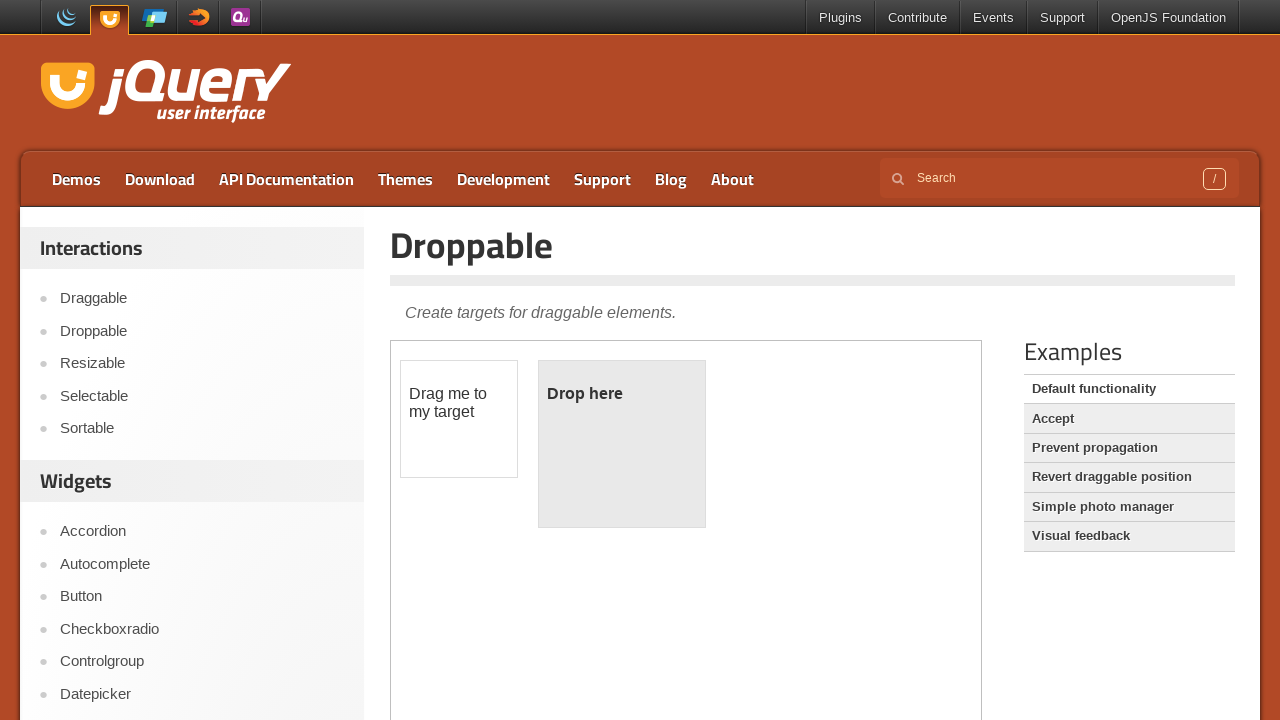

Located the droppable target element (#droppable)
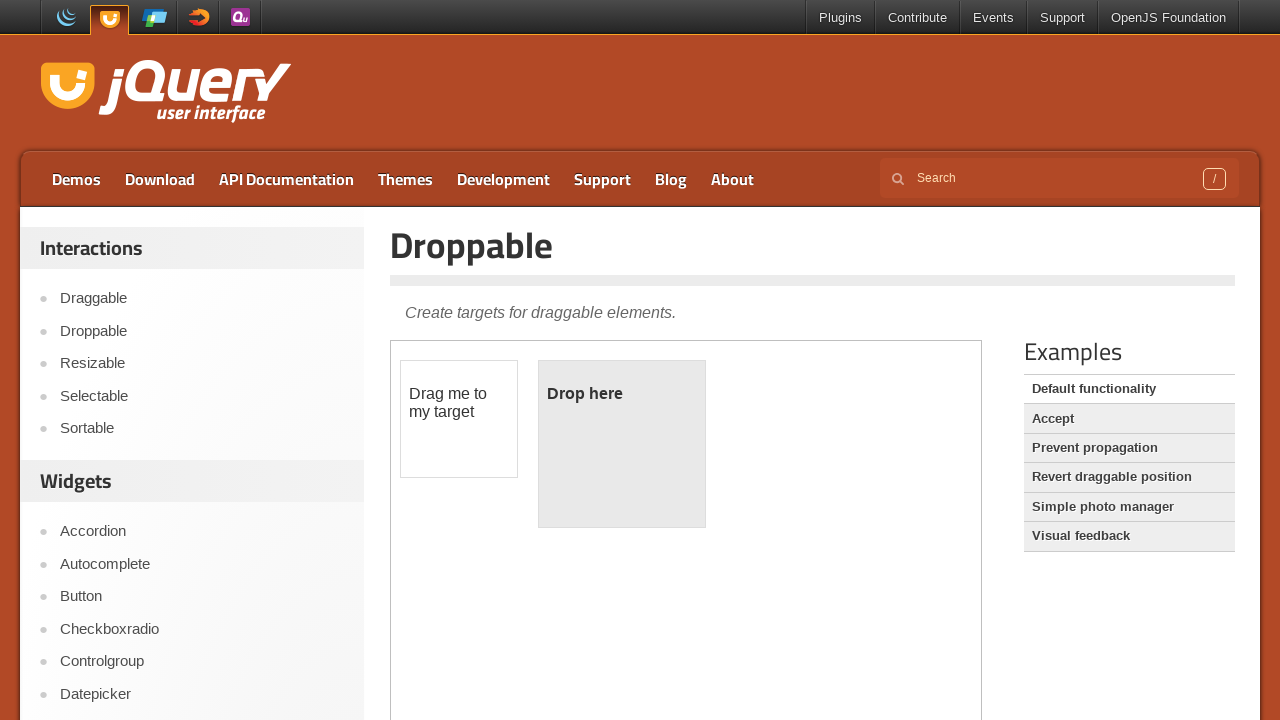

Dragged and dropped the draggable element onto the droppable target at (622, 444)
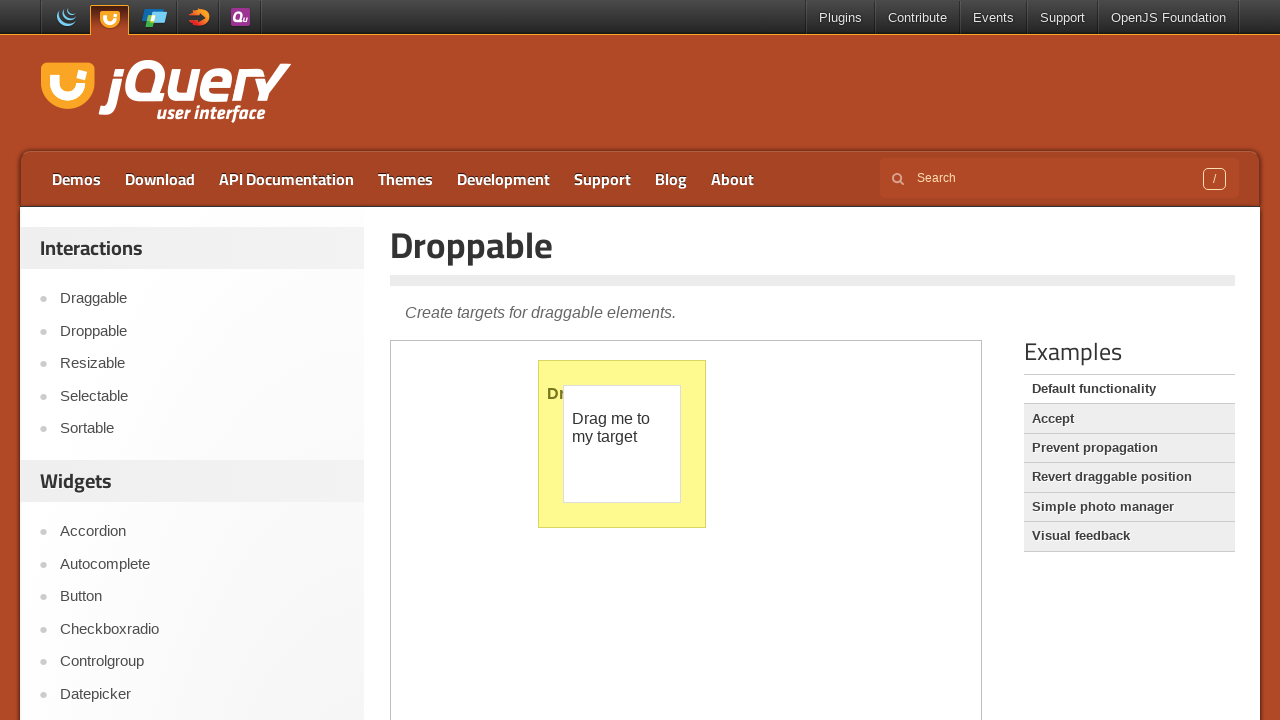

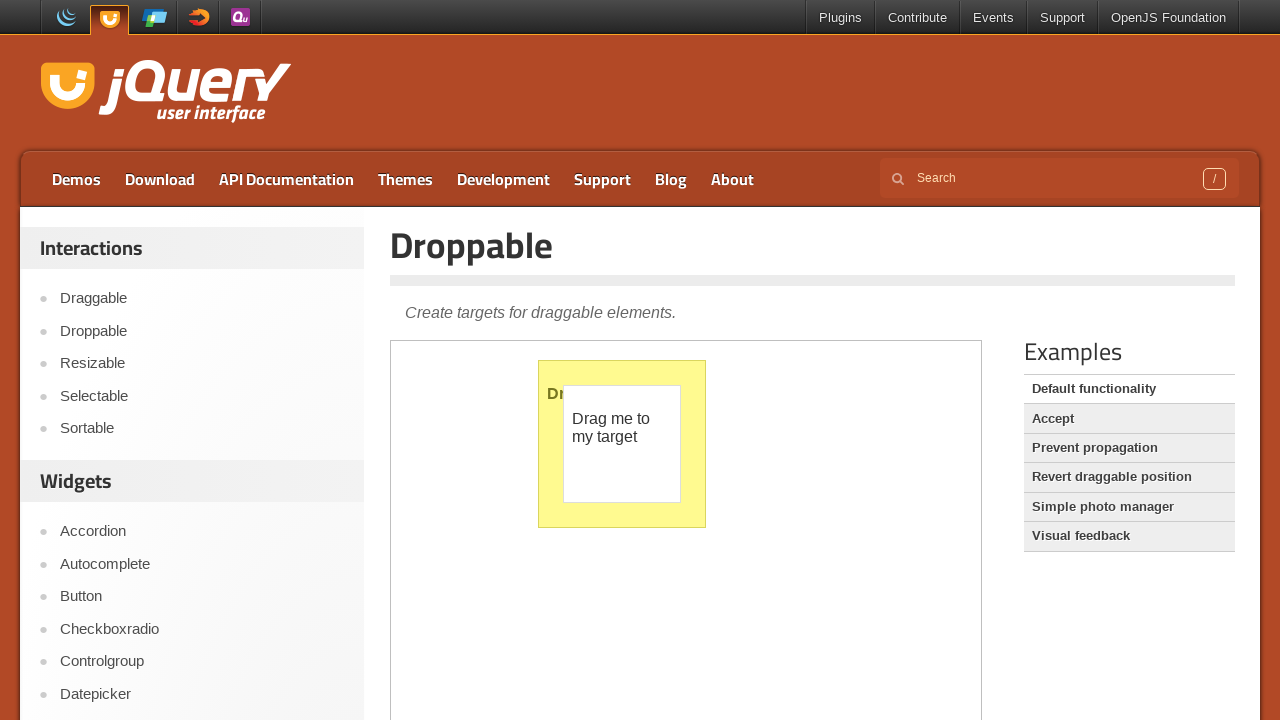